Tests text box form functionality by expanding an accordion, navigating to the form section, filling in full name, email, address, and password fields, then submitting the form.

Starting URL: https://www.tutorialspoint.com/selenium/practice/dynamic-prop.php

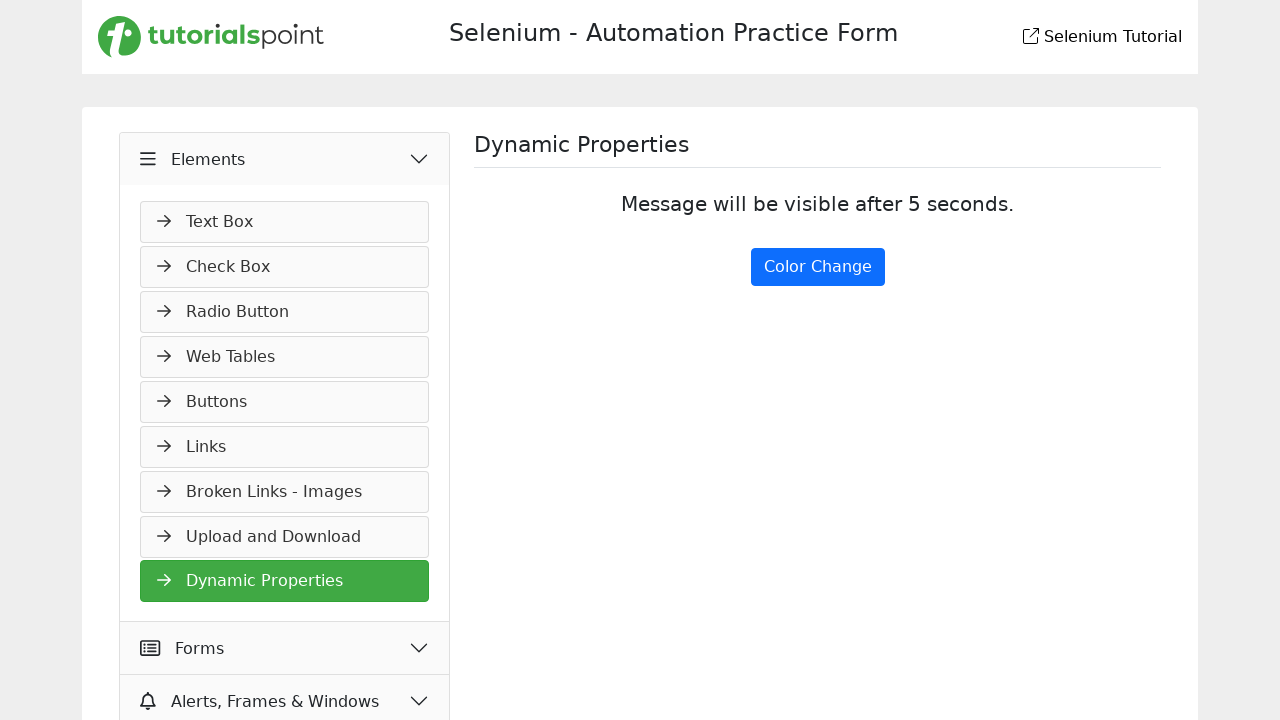

Clicked on first accordion item to expand it at (285, 377) on xpath=//*[@class='accordion-item'][1]
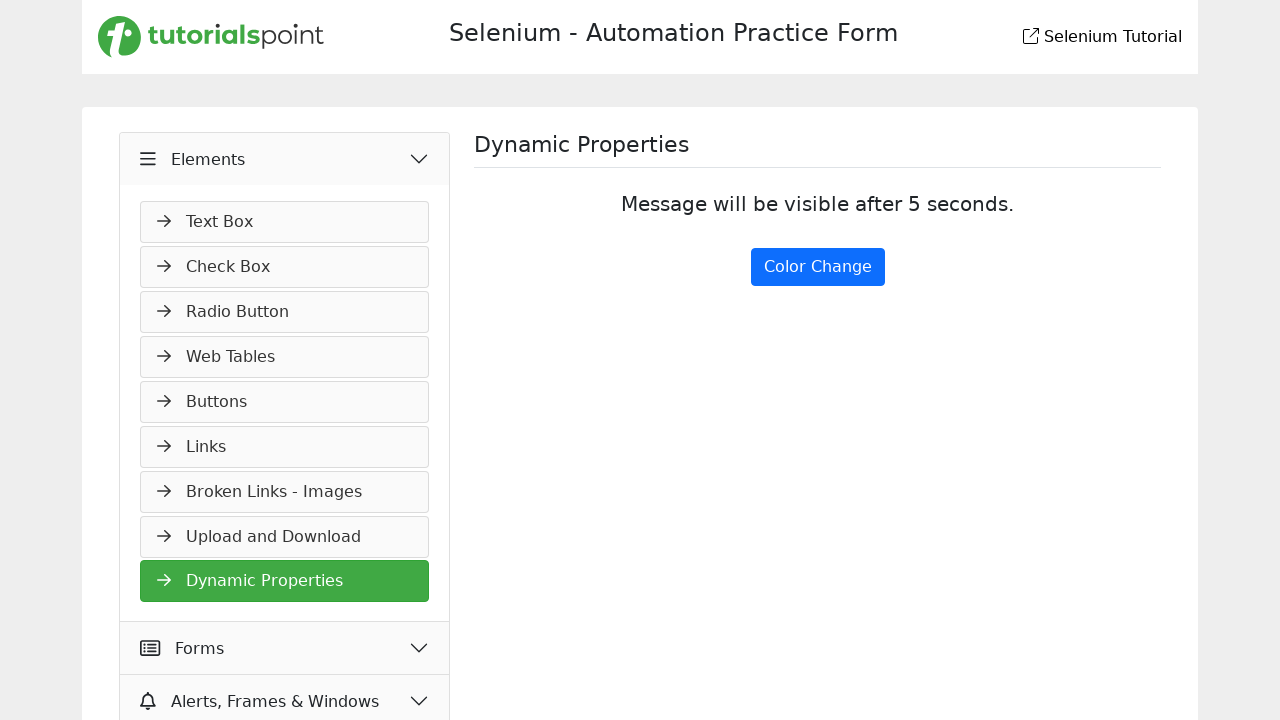

Navigation menu item loaded
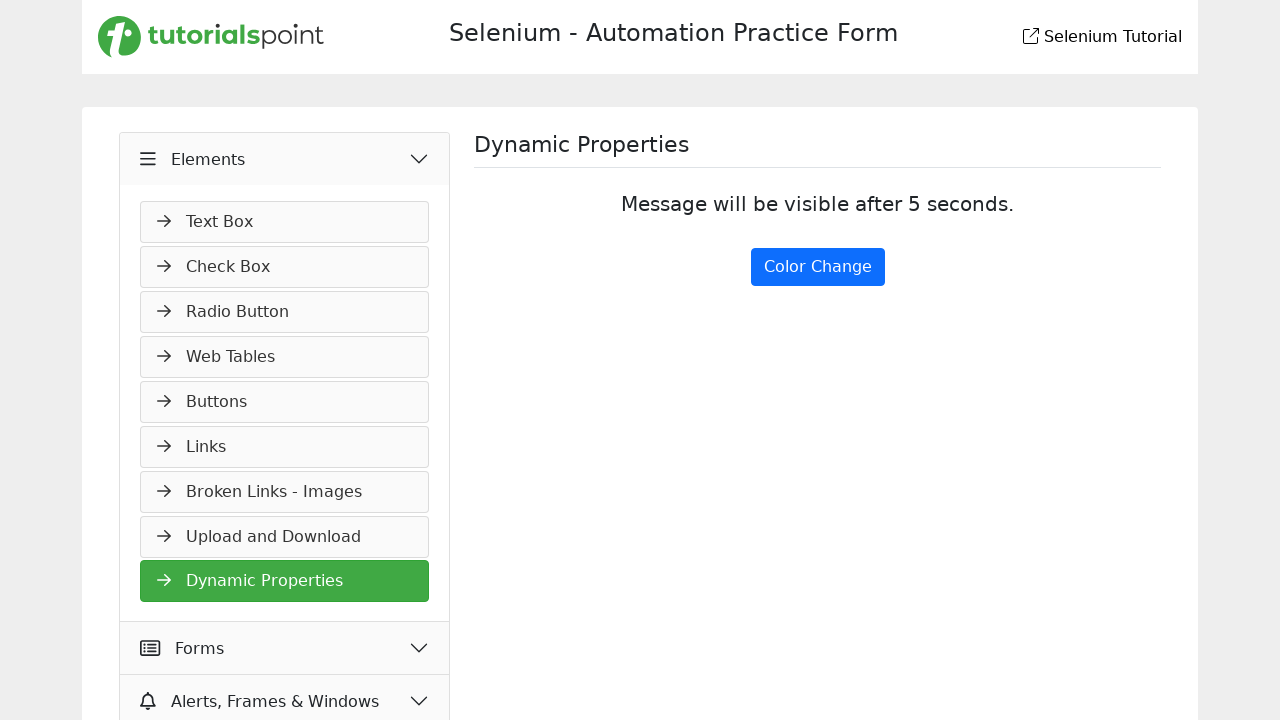

Clicked on first navigation menu item at (285, 222) on xpath=//*[@id='navMenus']/li[1]
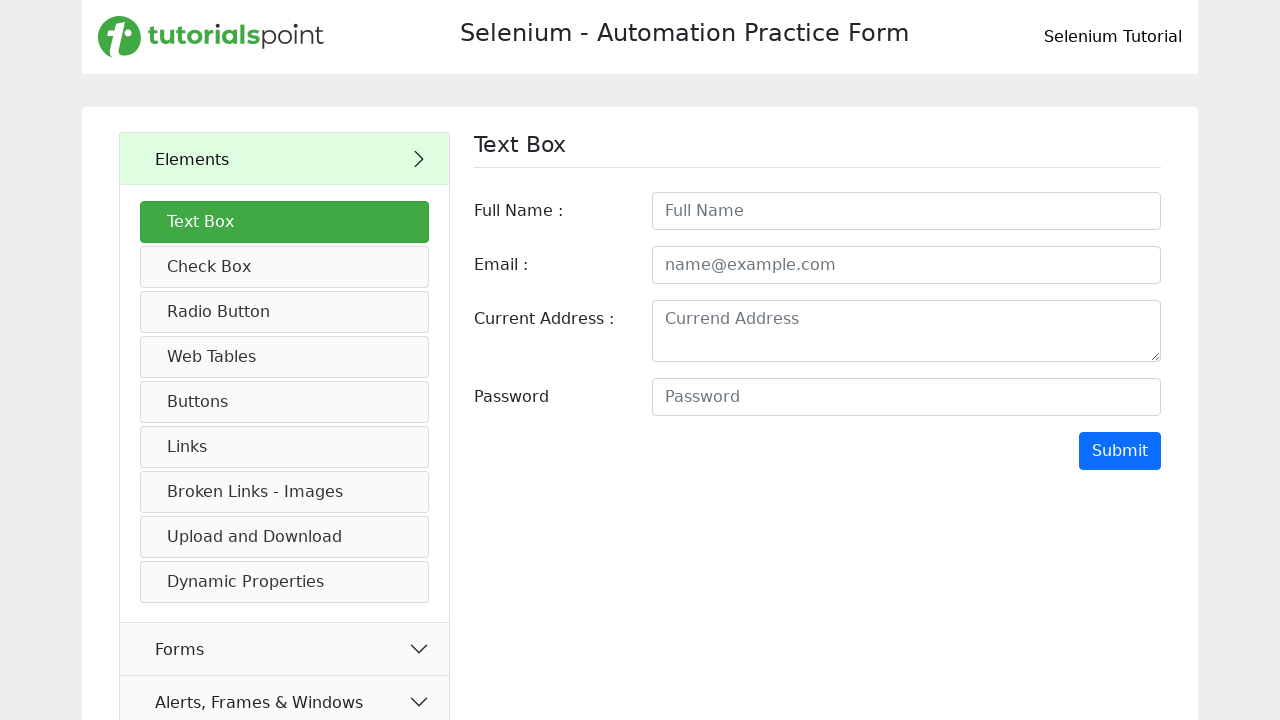

Filled in full name field with 'johan' on input#fullname
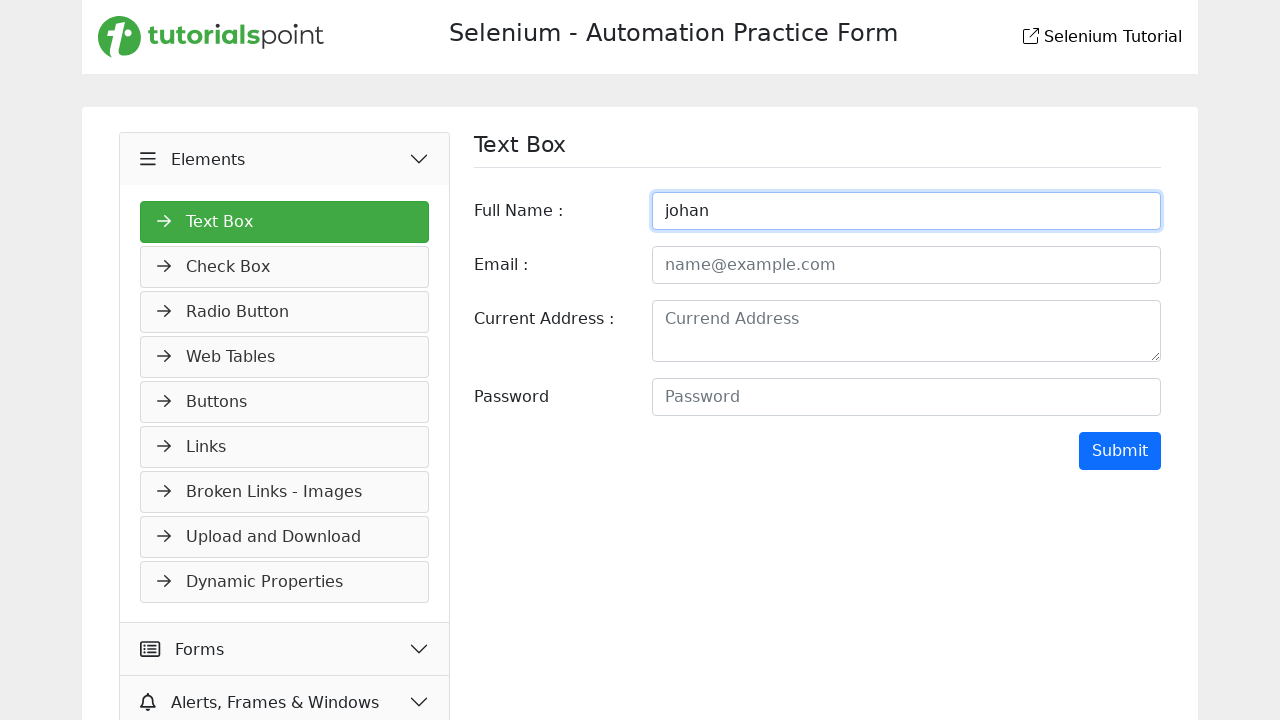

Filled in email field with 'jon@gmail.com' on input#email
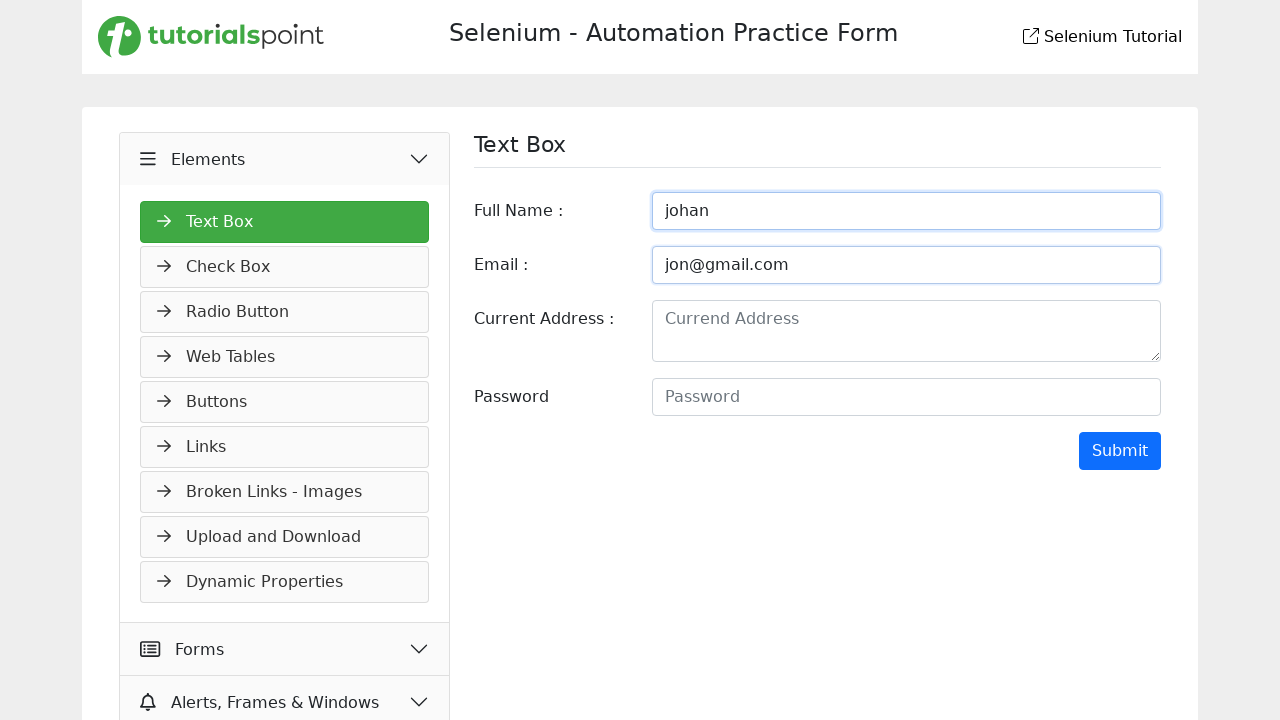

Filled in address field with 'current address is input here ' on textarea[name='address']
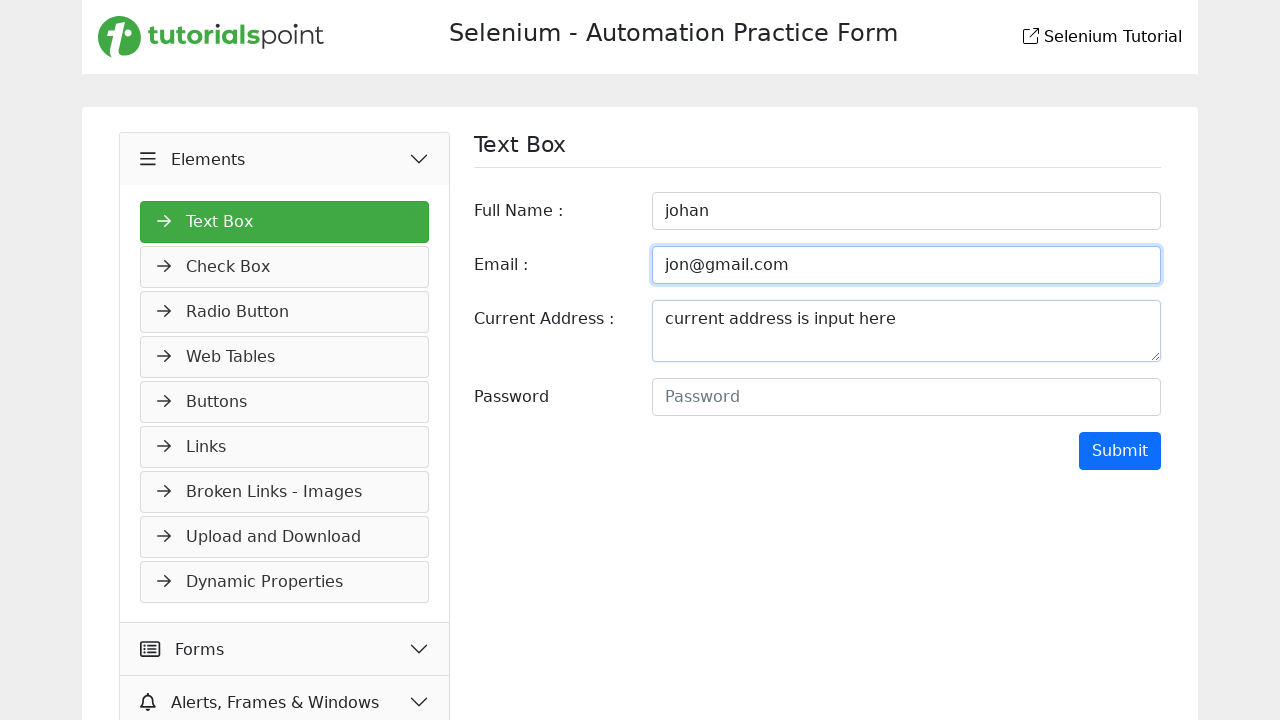

Filled in password field with 'jon@1234' on input#password
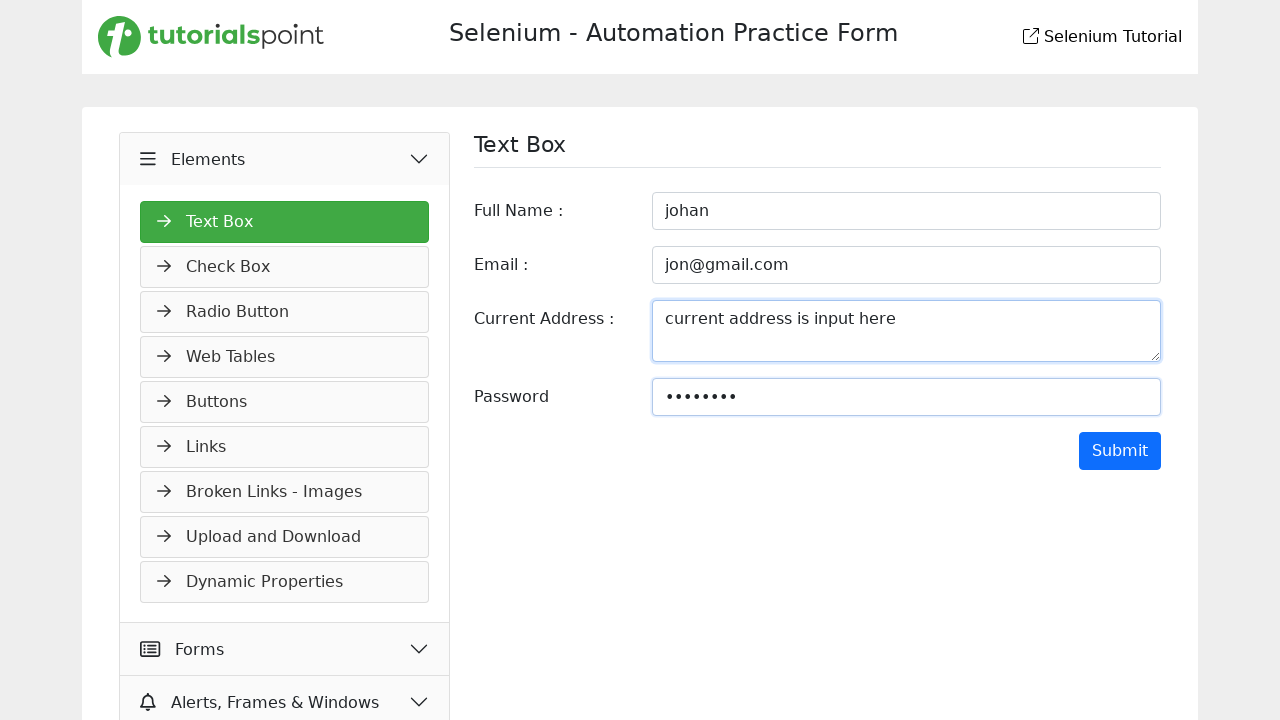

Clicked submit button to submit the form at (1120, 451) on input[value='Submit']
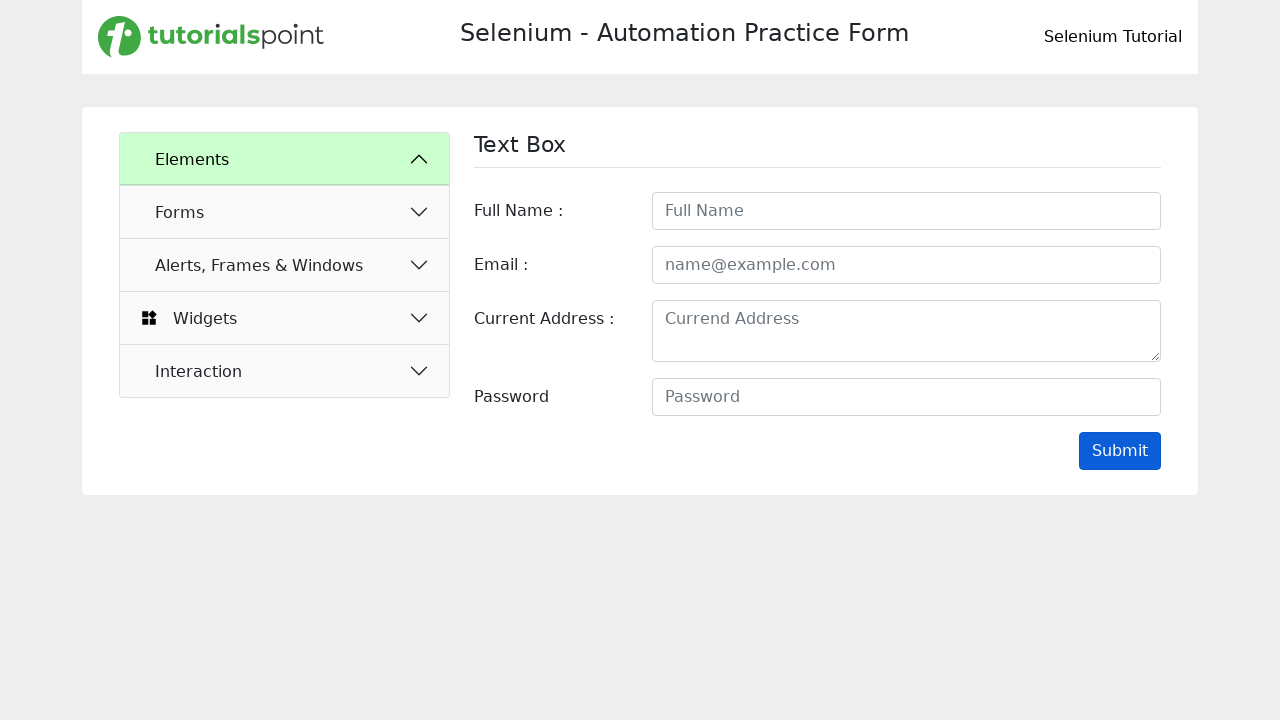

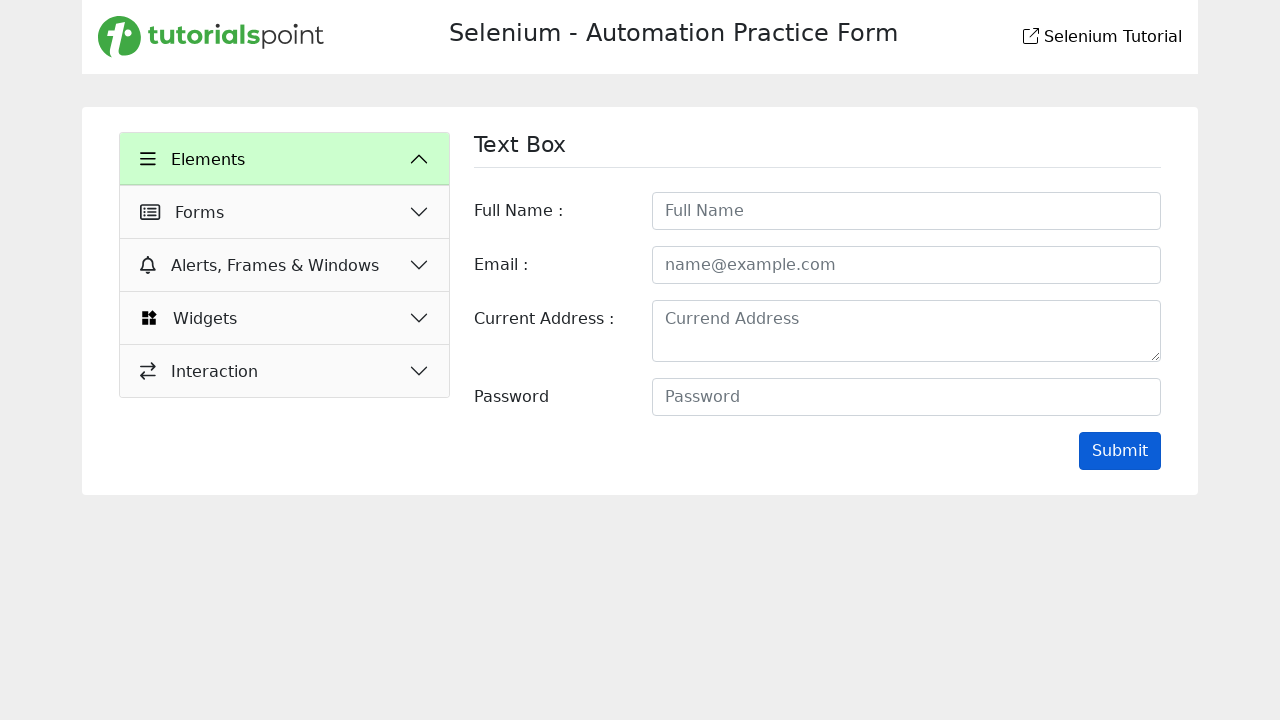